Tests registration form with invalid phone number format and verifies the phone number validation error message

Starting URL: https://alada.vn/tai-khoan/dang-ky.html

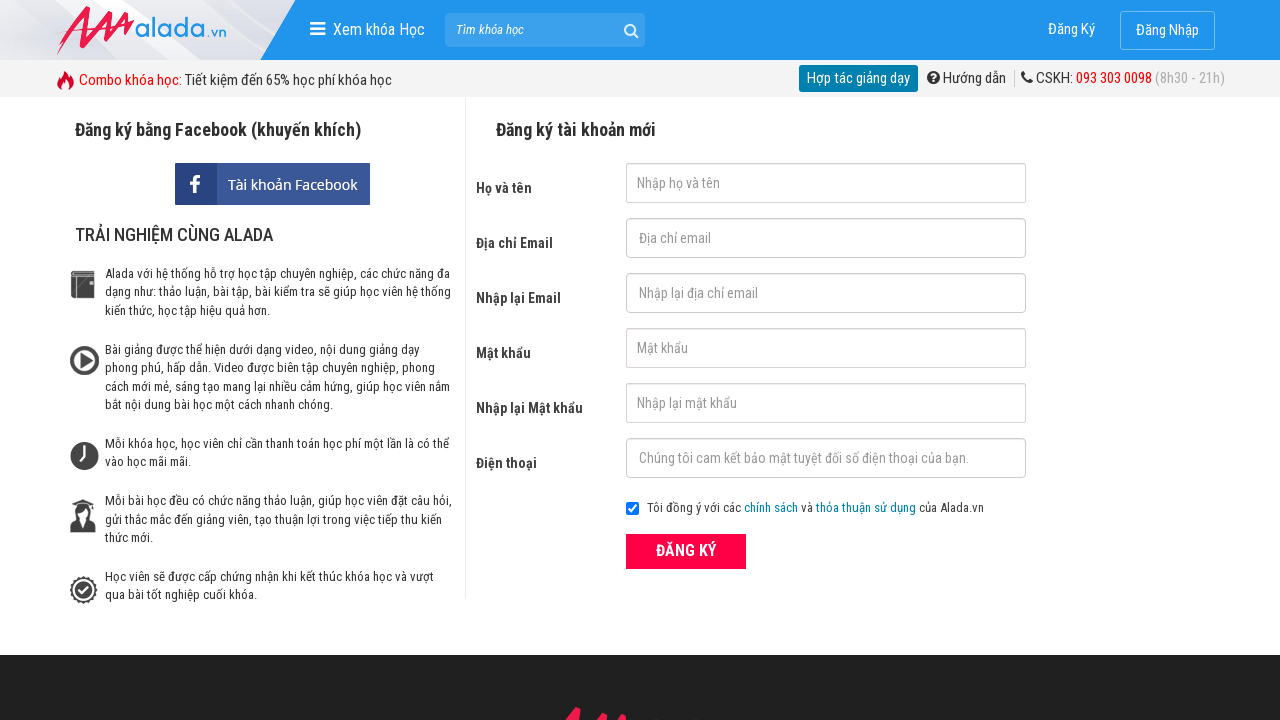

Cleared first name field on #txtFirstname
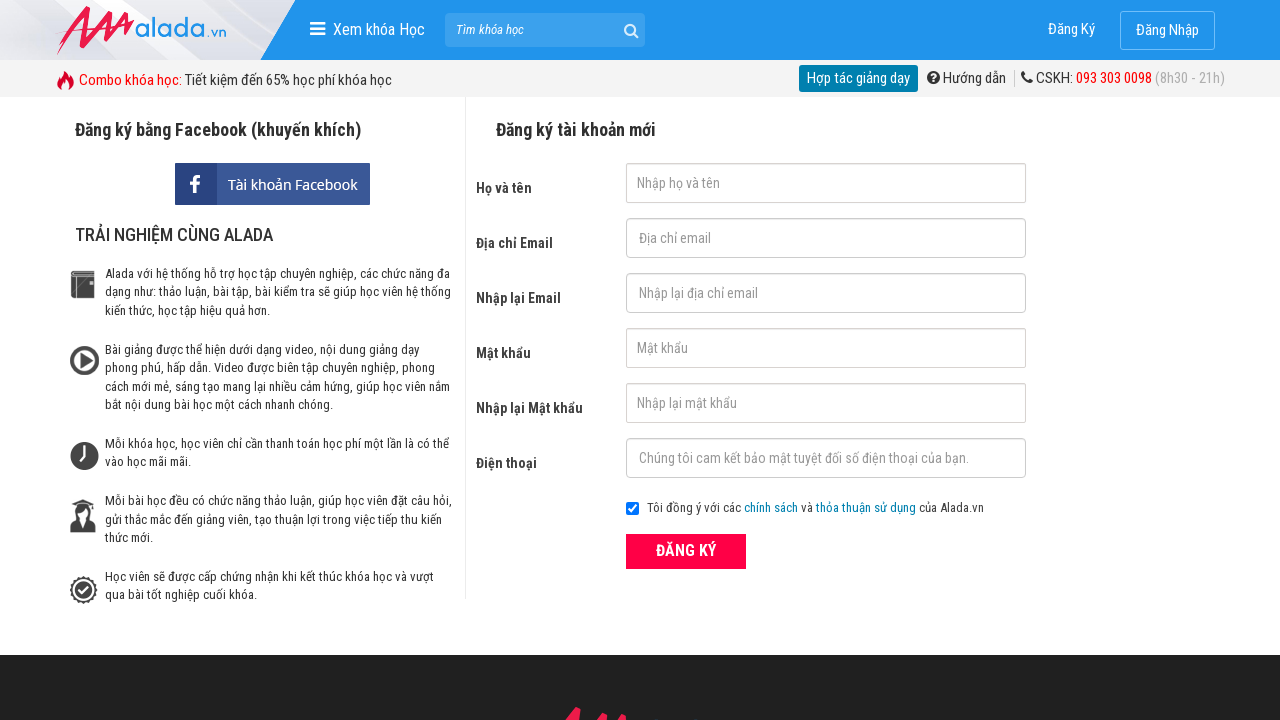

Cleared email field on #txtEmail
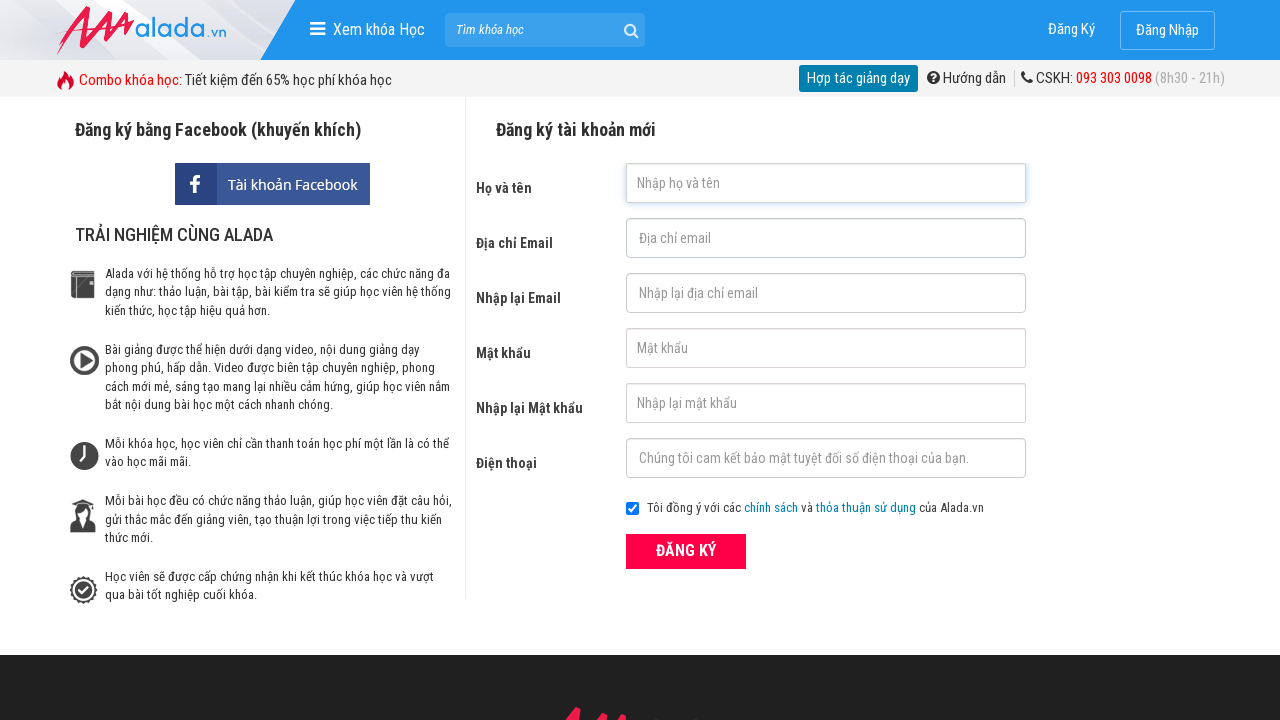

Cleared confirm email field on #txtCEmail
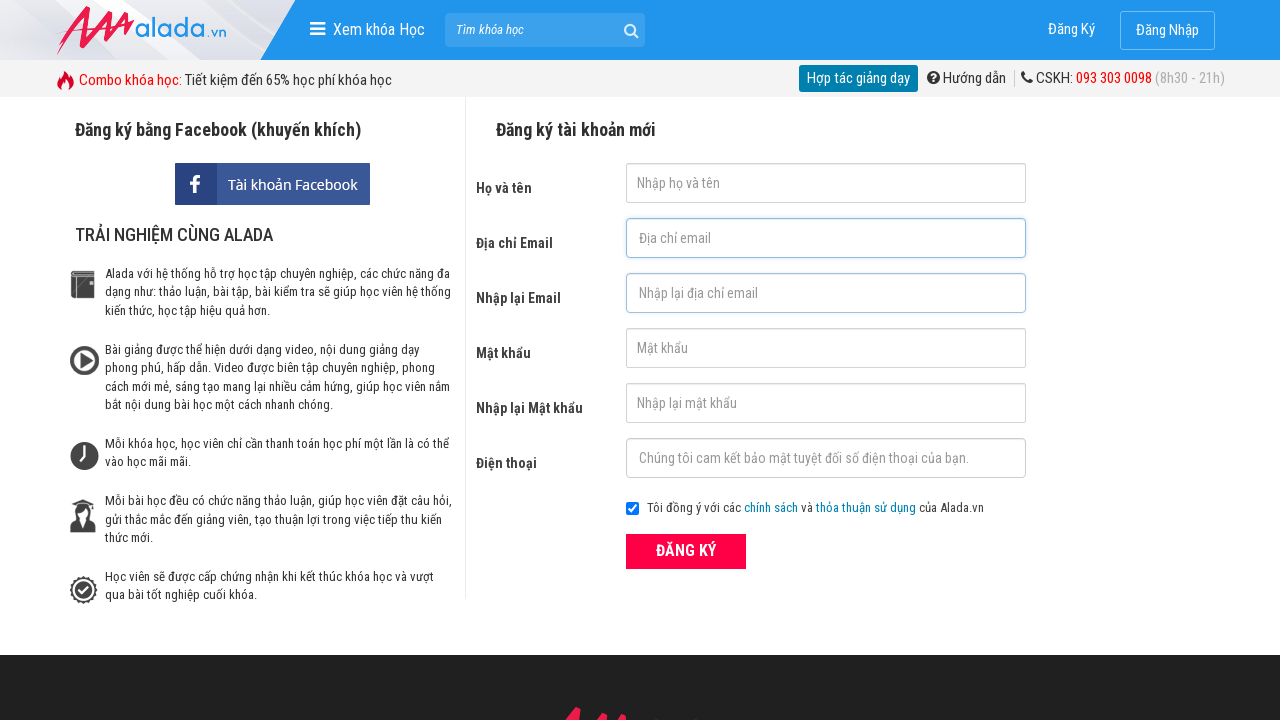

Cleared password field on #txtPassword
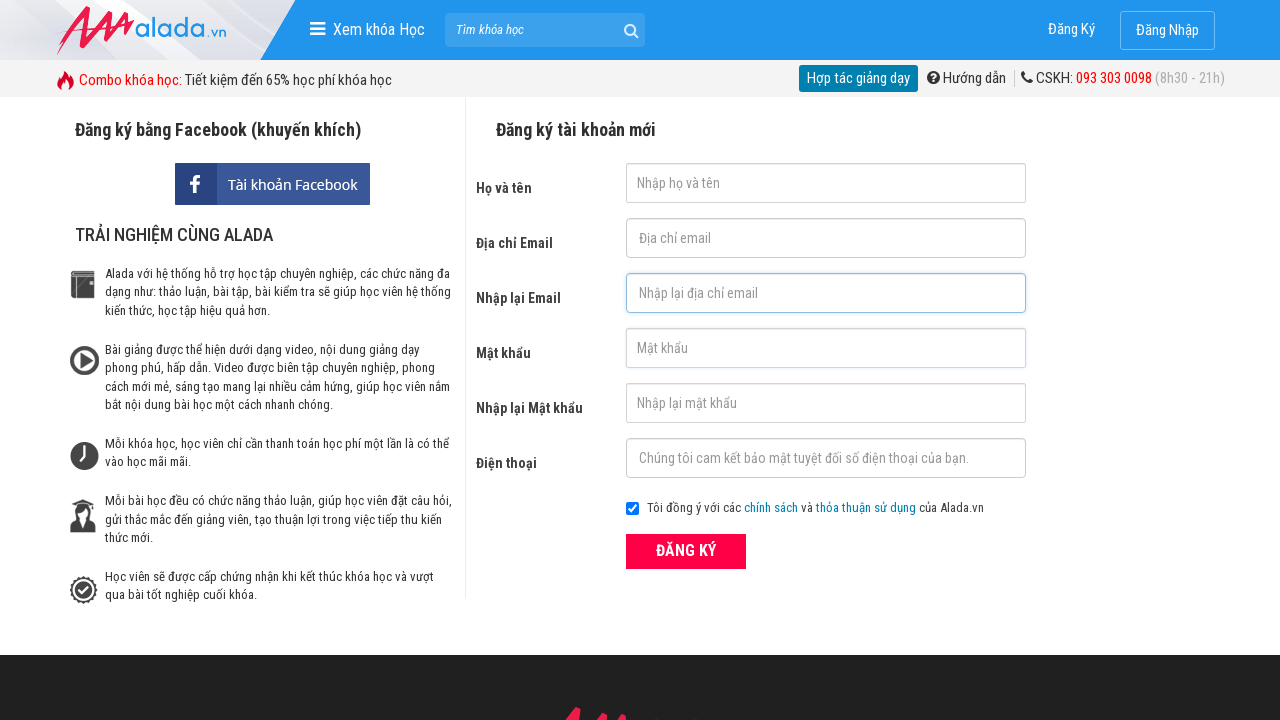

Cleared confirm password field on #txtCPassword
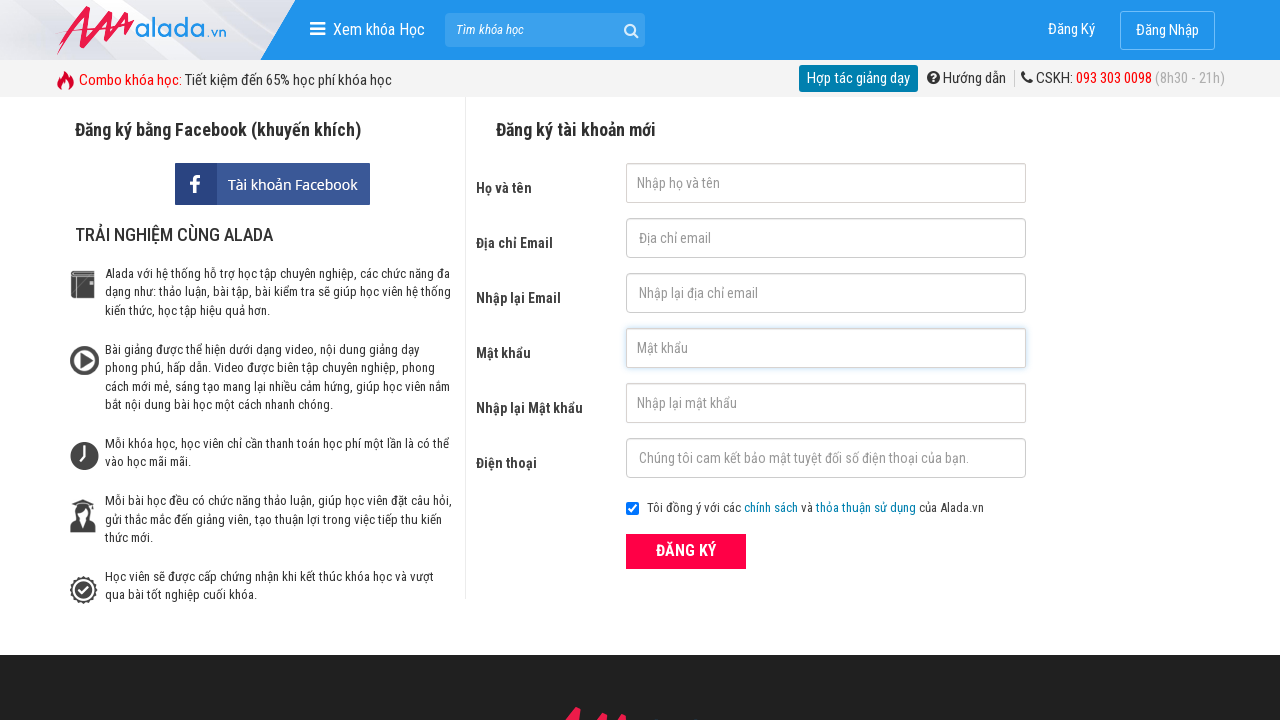

Cleared phone number field on #txtPhone
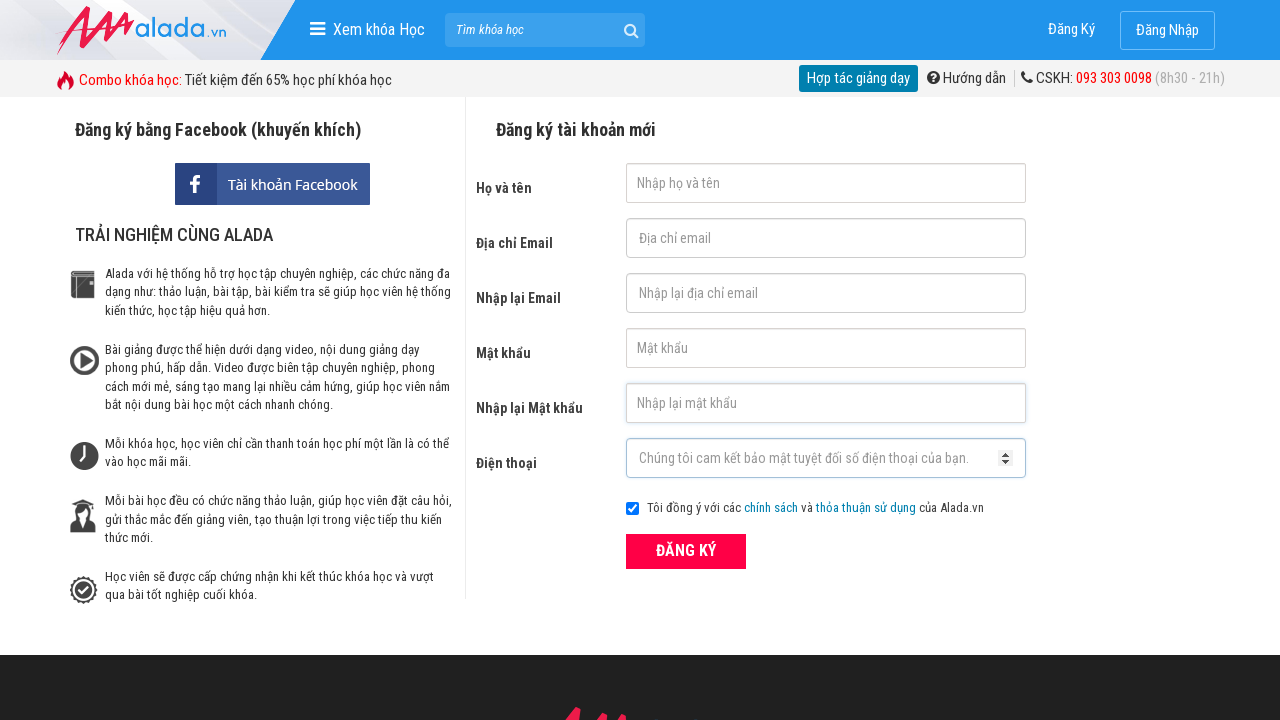

Filled first name field with 'ABC' on #txtFirstname
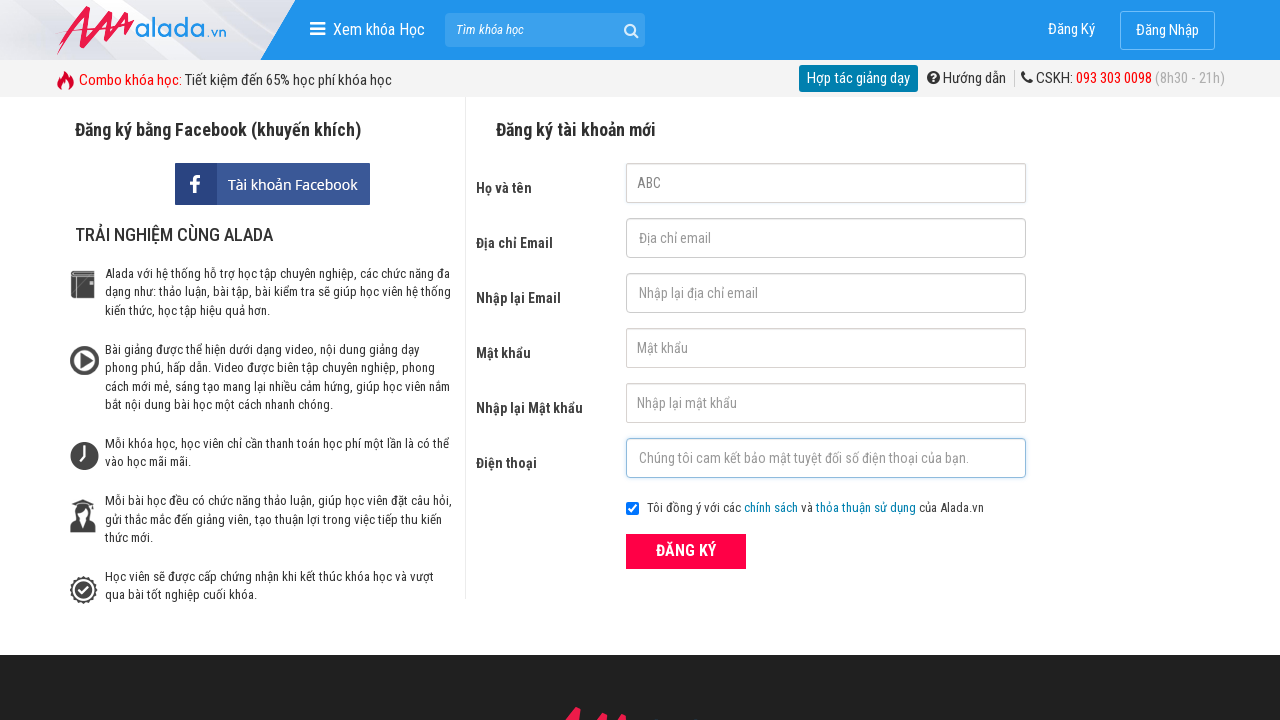

Filled email field with 'email@email.net' on #txtEmail
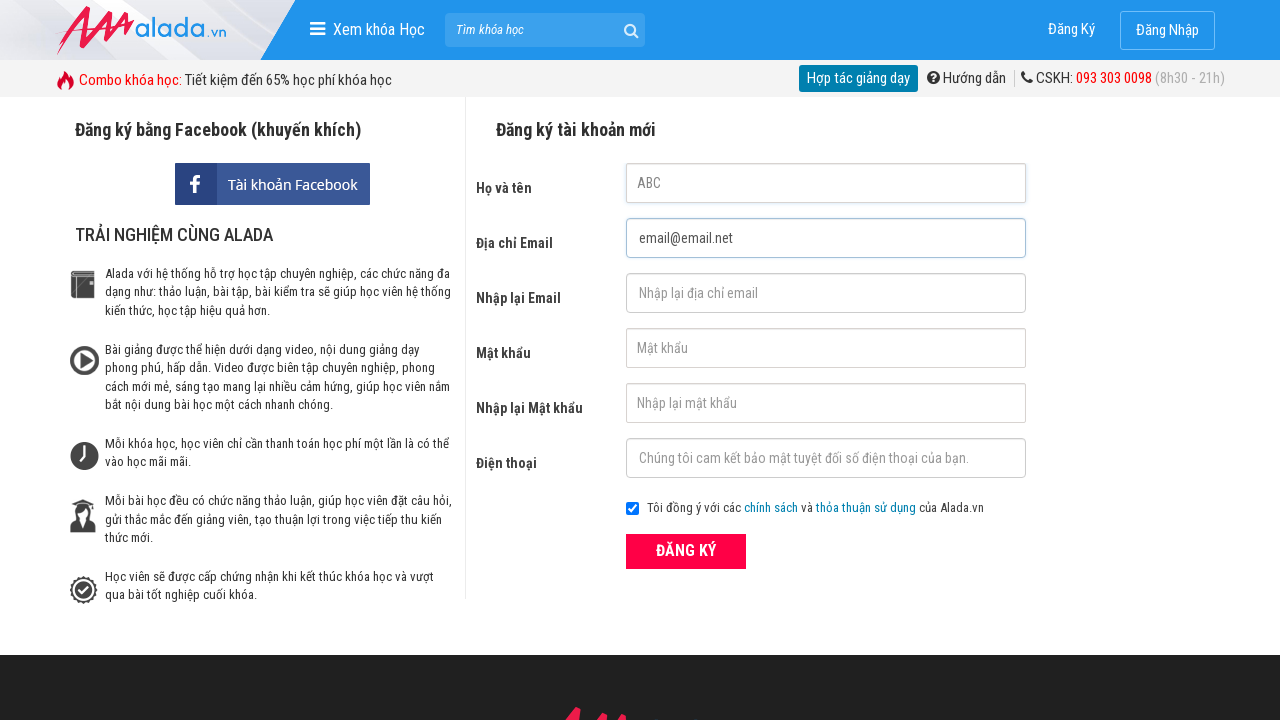

Filled confirm email field with 'email@email.net' on #txtCEmail
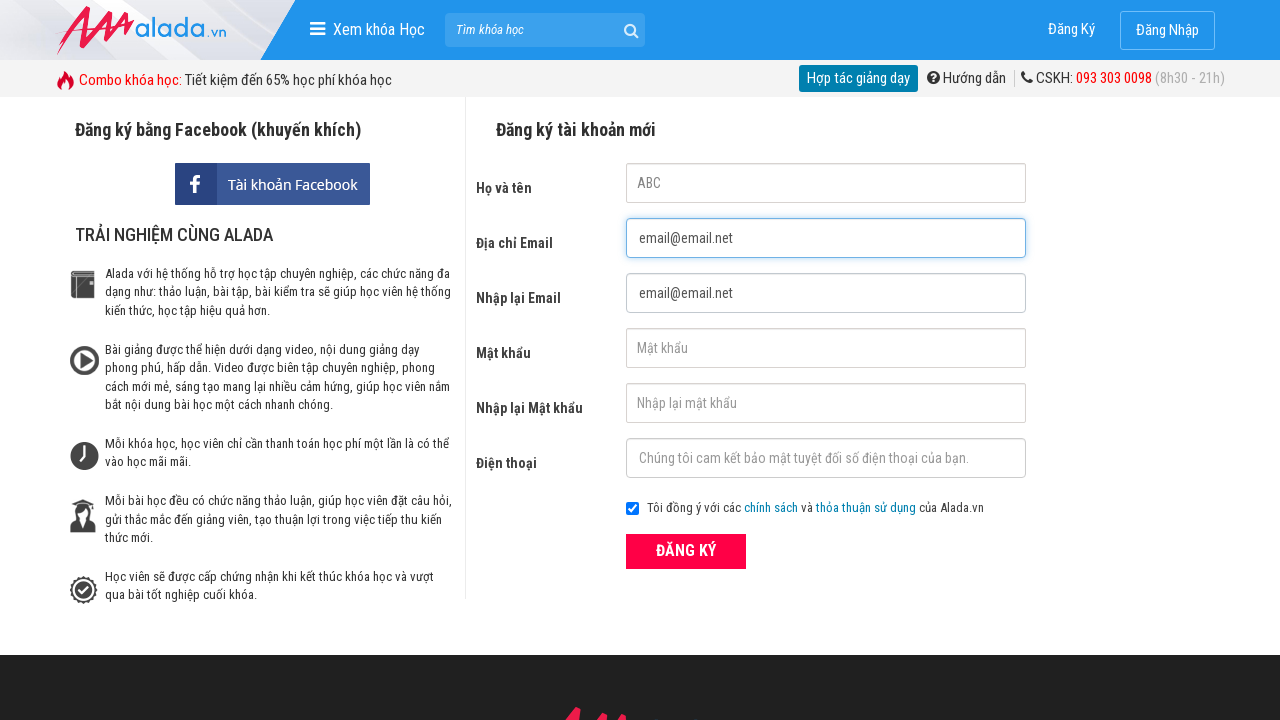

Filled password field with '1234567' on #txtPassword
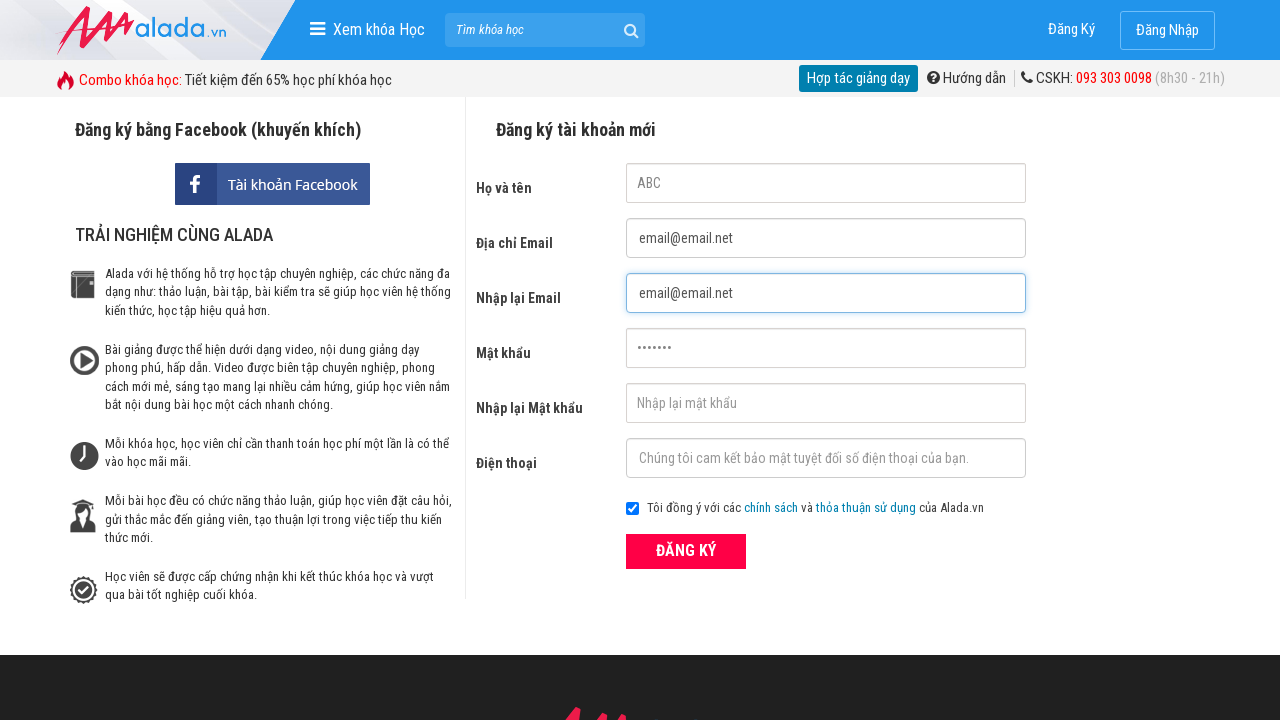

Filled confirm password field with '1234567' on #txtCPassword
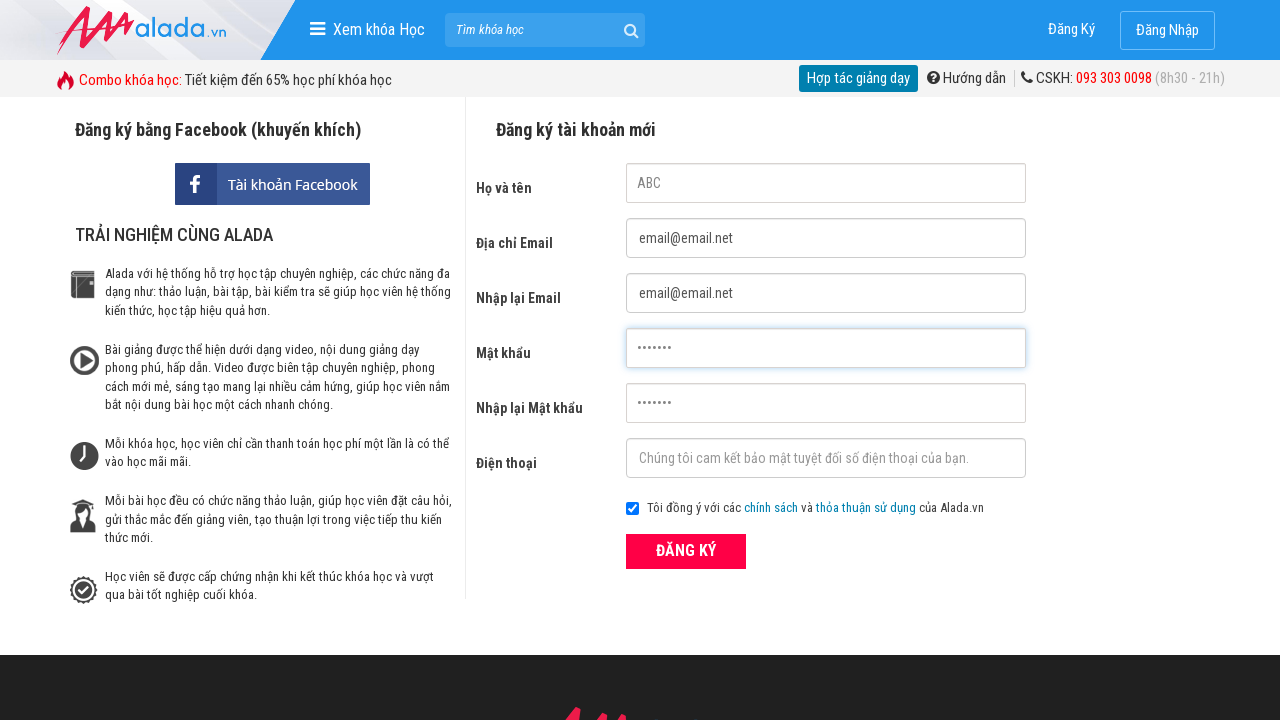

Filled phone number field with invalid number '123' on #txtPhone
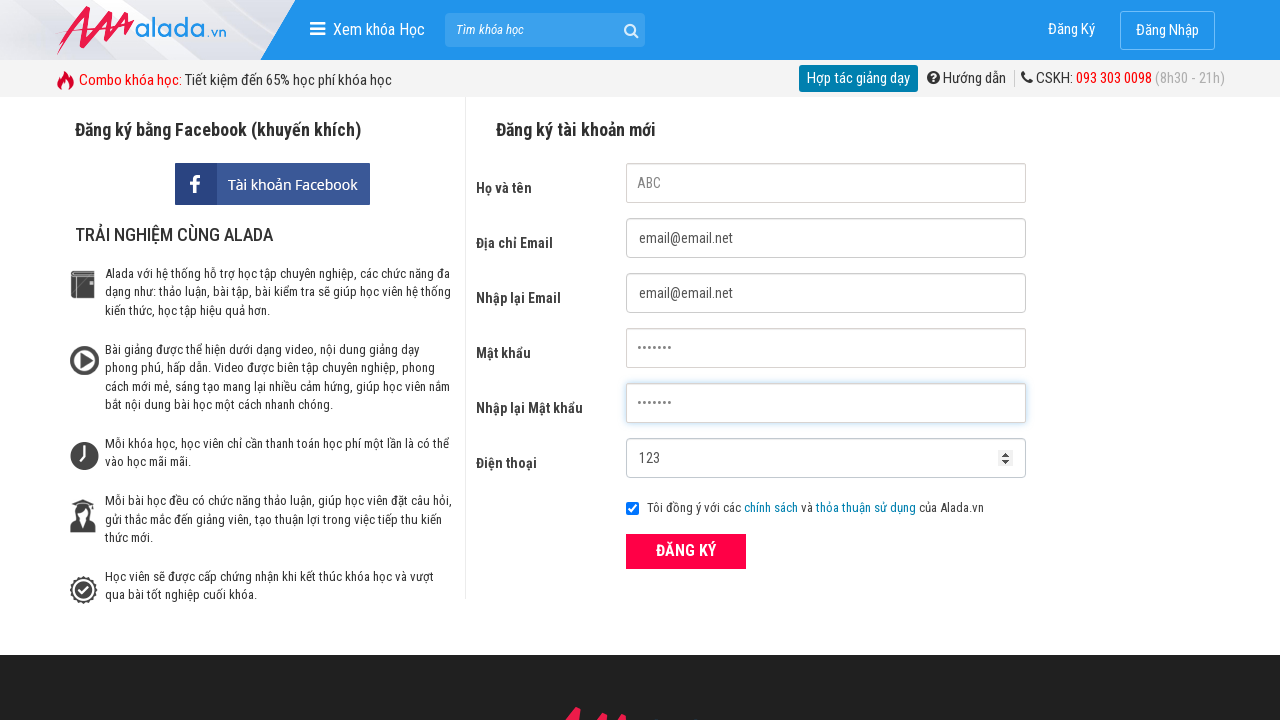

Clicked ĐĂNG KÝ (Register) button at (686, 551) on xpath=//button[@type='submit' and text()='ĐĂNG KÝ']
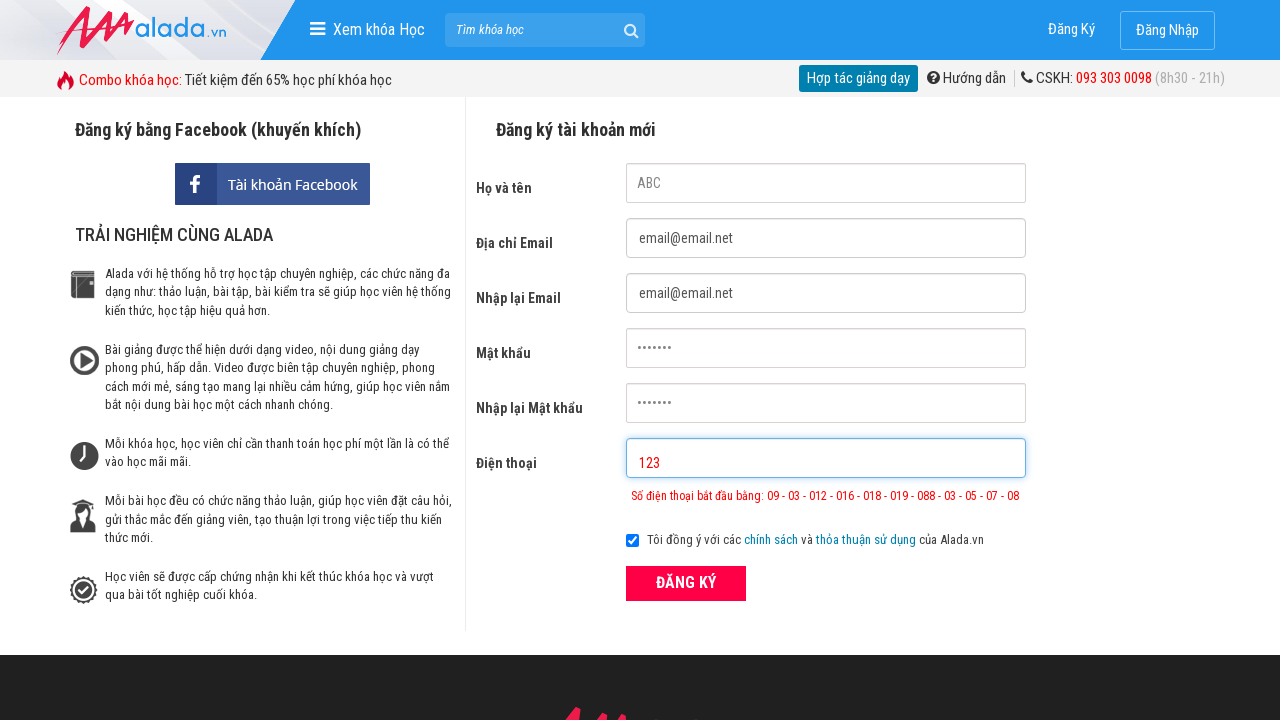

Phone number error message appeared
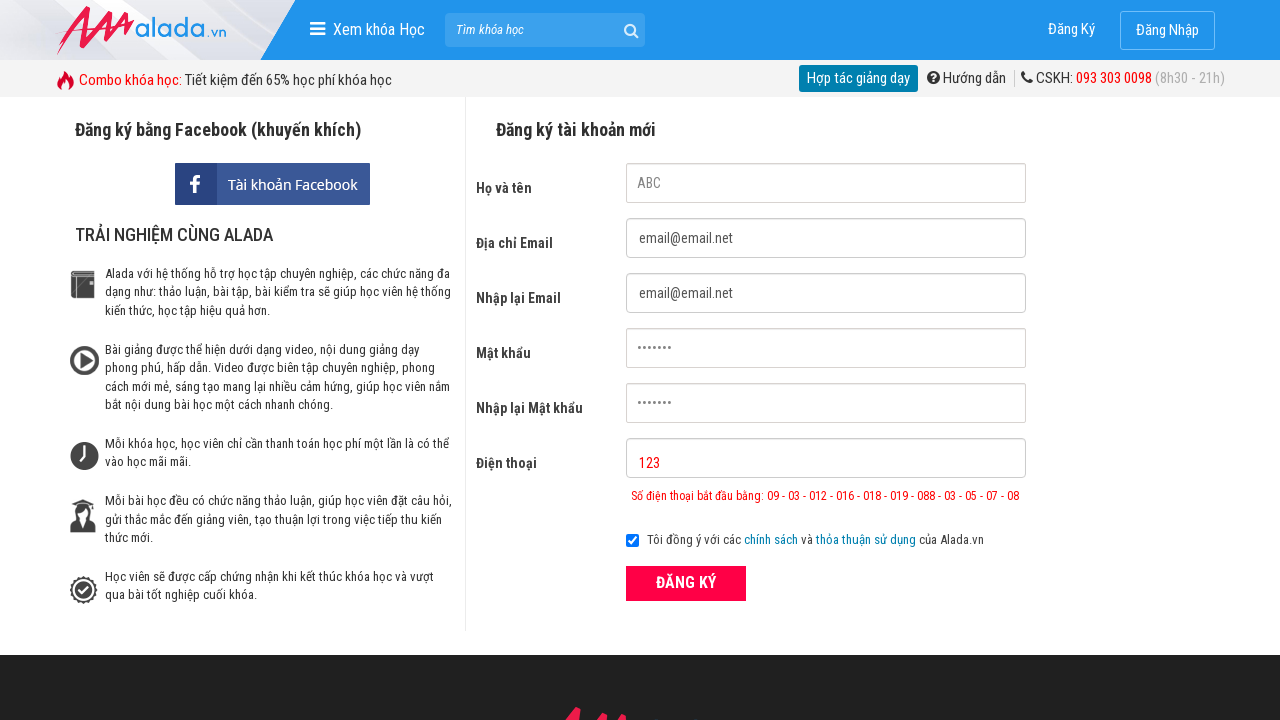

Verified phone number validation error message is correct
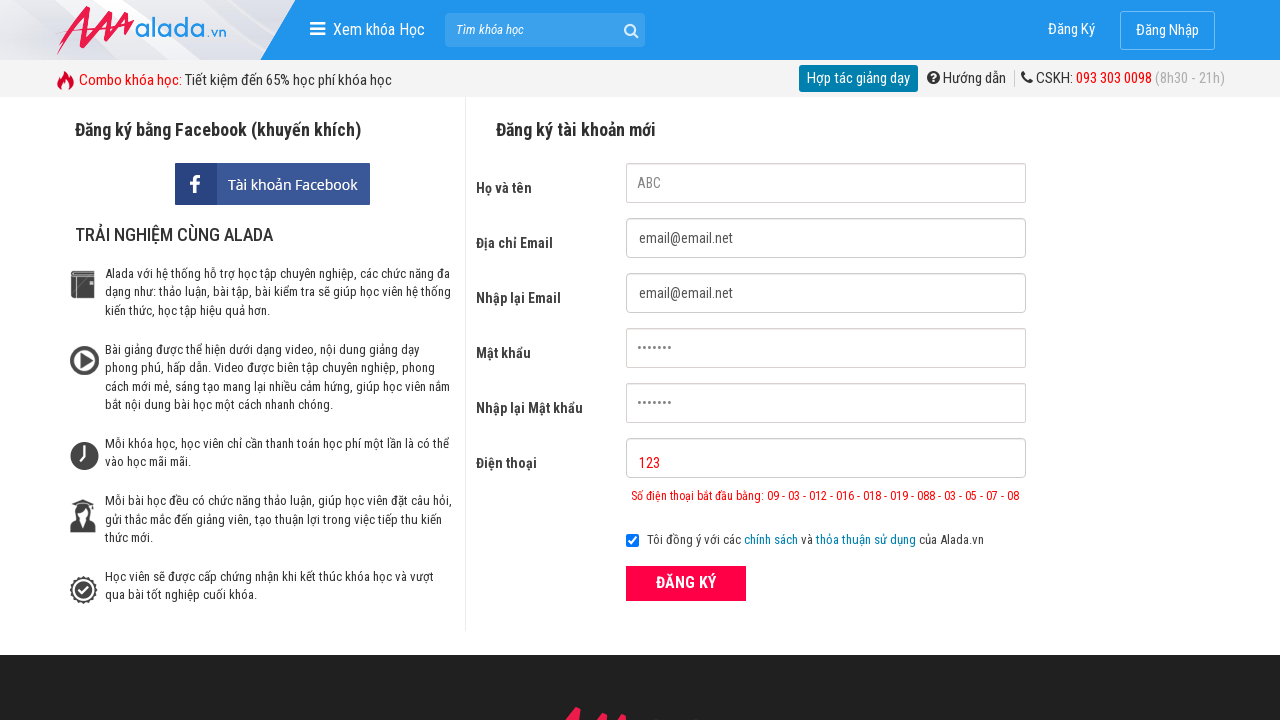

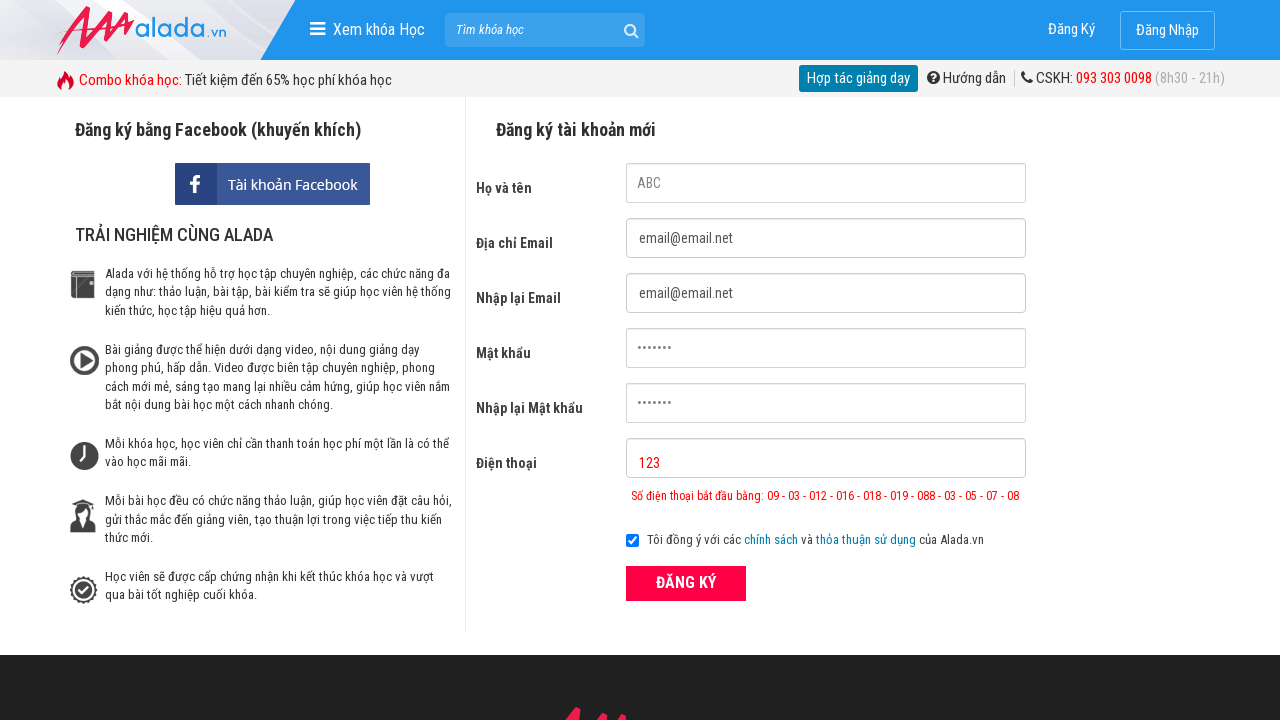